Tests context menu by iterating through all social media links in the share submenu

Starting URL: https://qaplayground.dev/apps/context-menu/

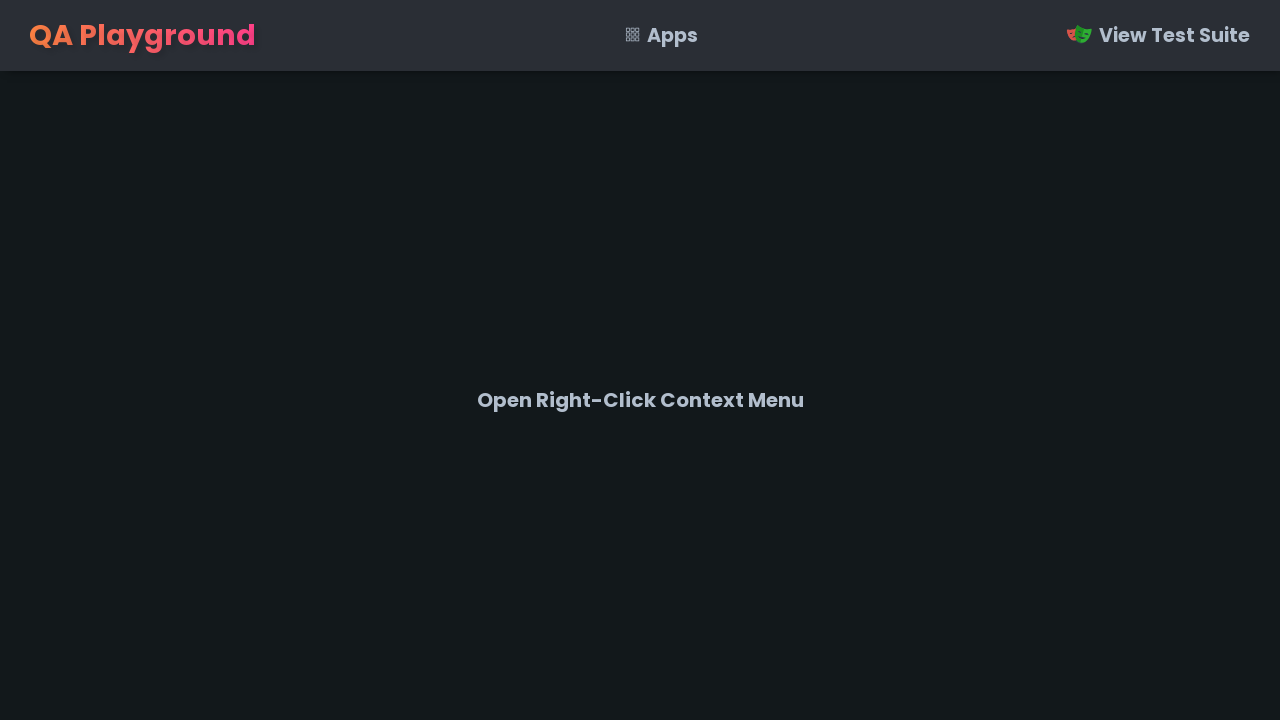

Retrieved all share menu items from the context menu
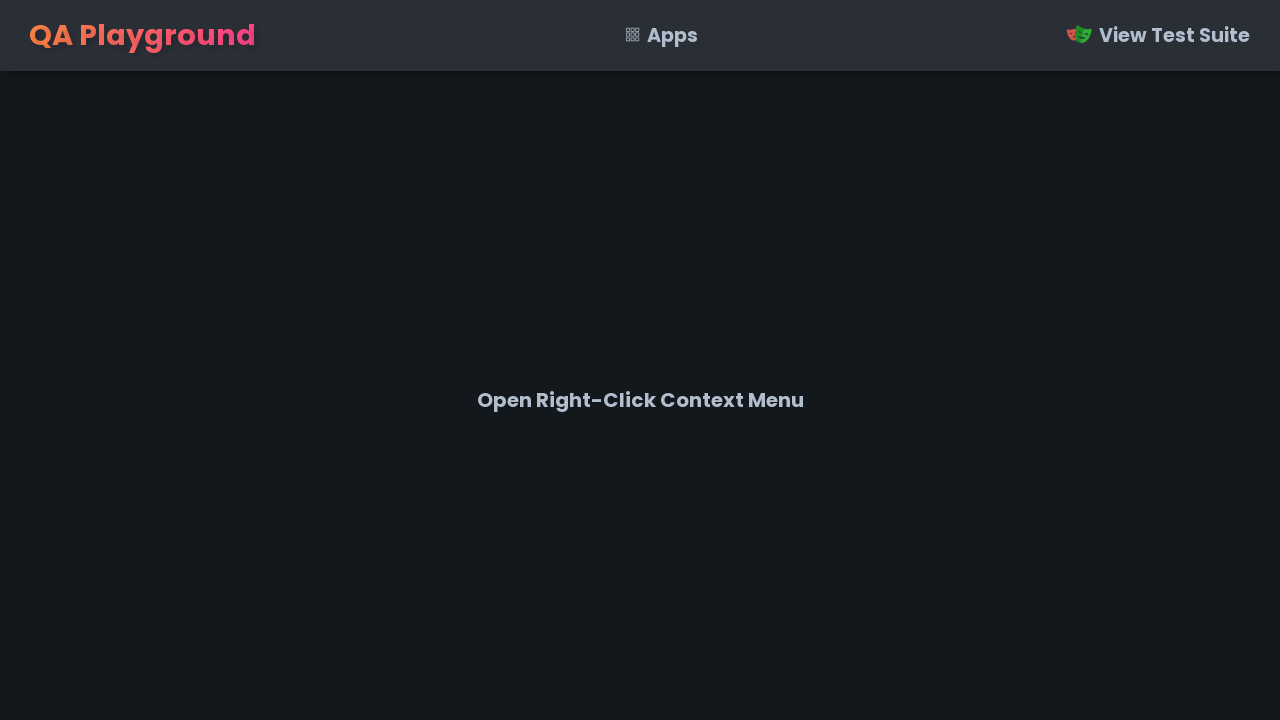

Right-clicked on page body to open context menu at (640, 360) on body
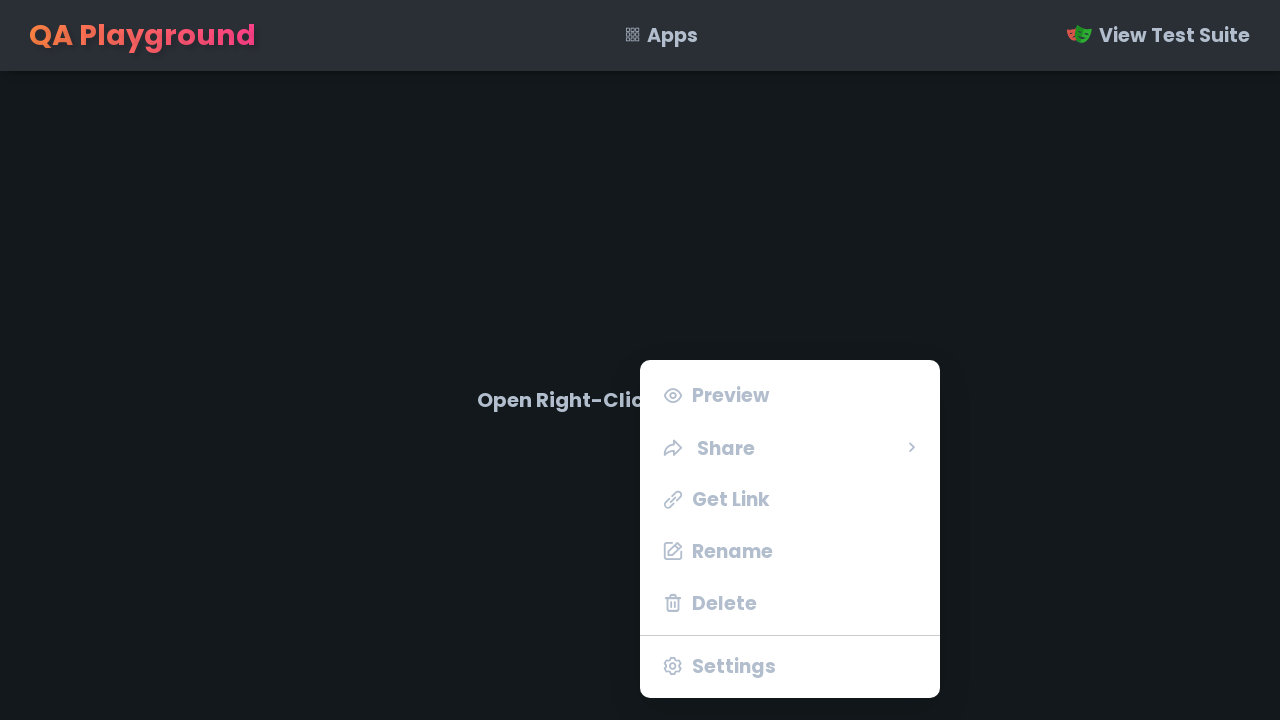

Hovered over share submenu to reveal social media options at (790, 447) on li.share
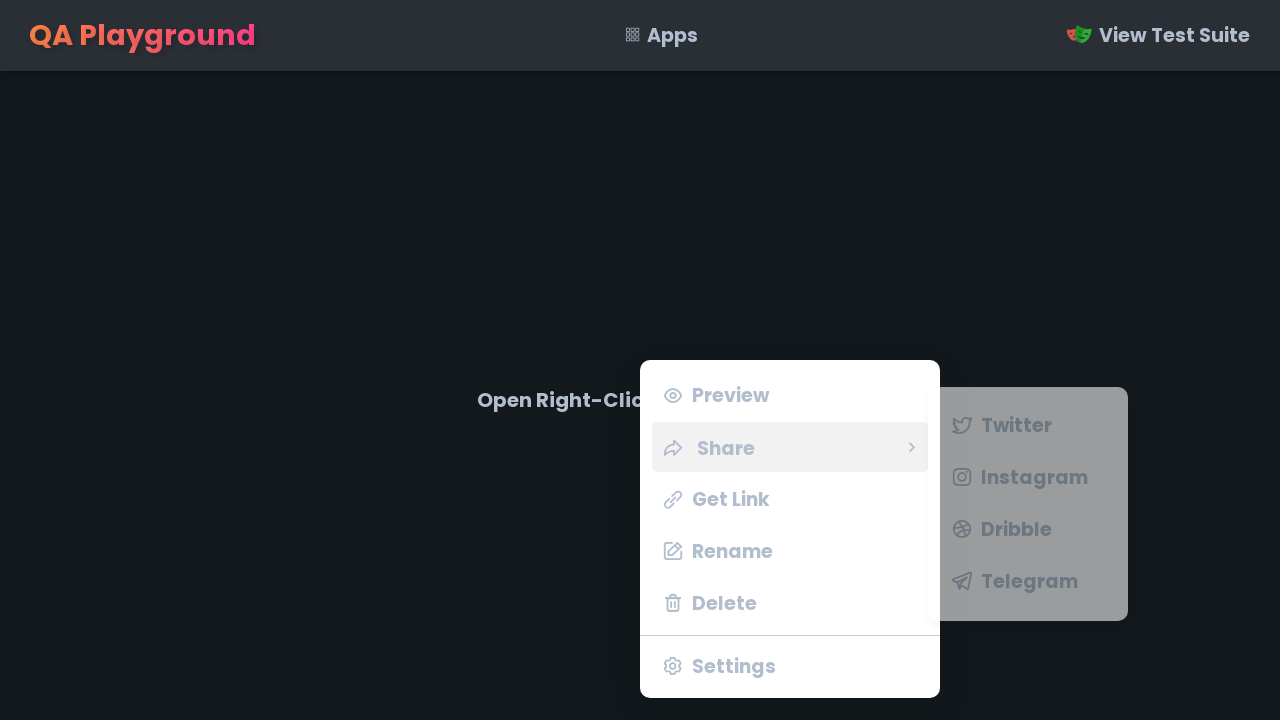

Clicked on social media link: Twitter
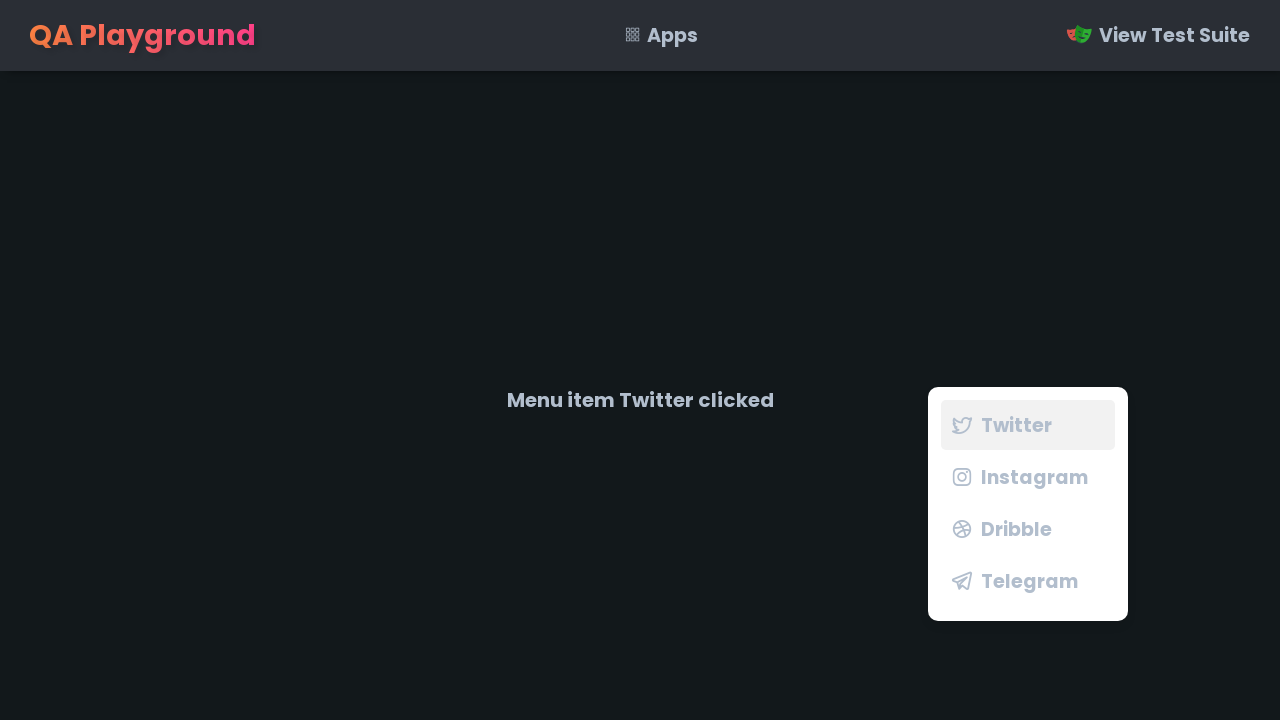

Confirmation message appeared on page
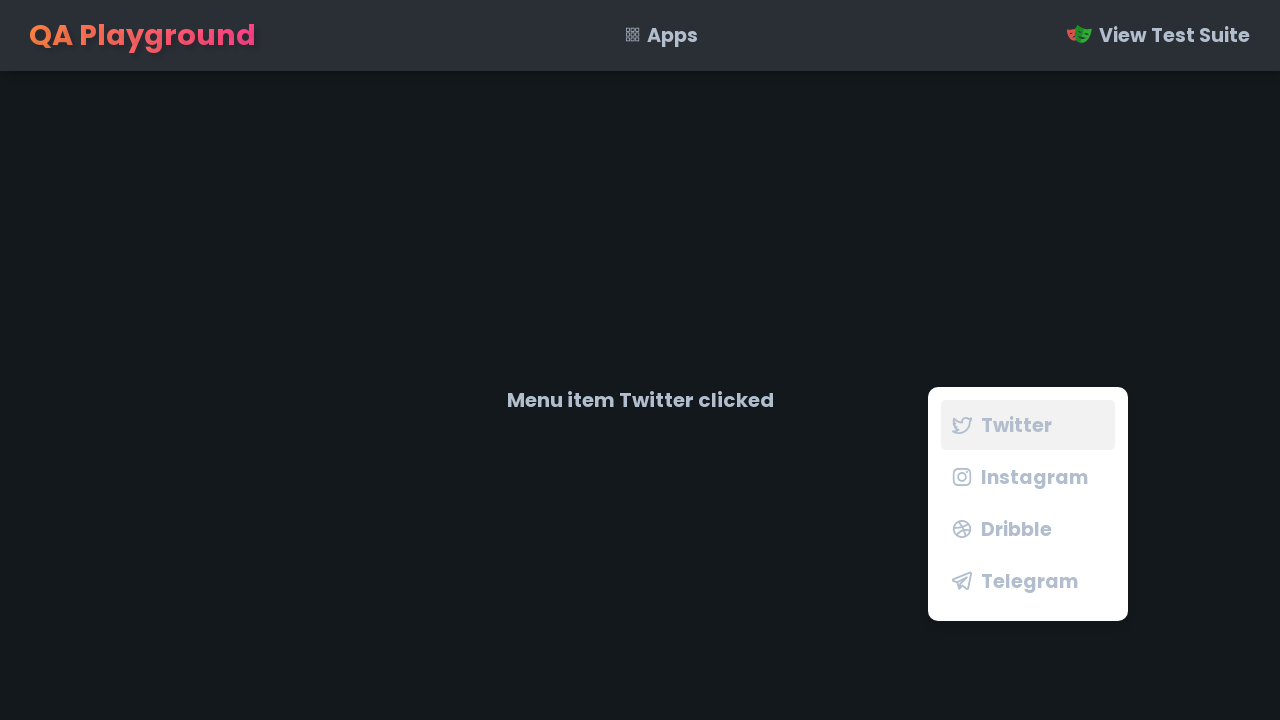

Right-clicked on page body to open context menu at (640, 360) on body
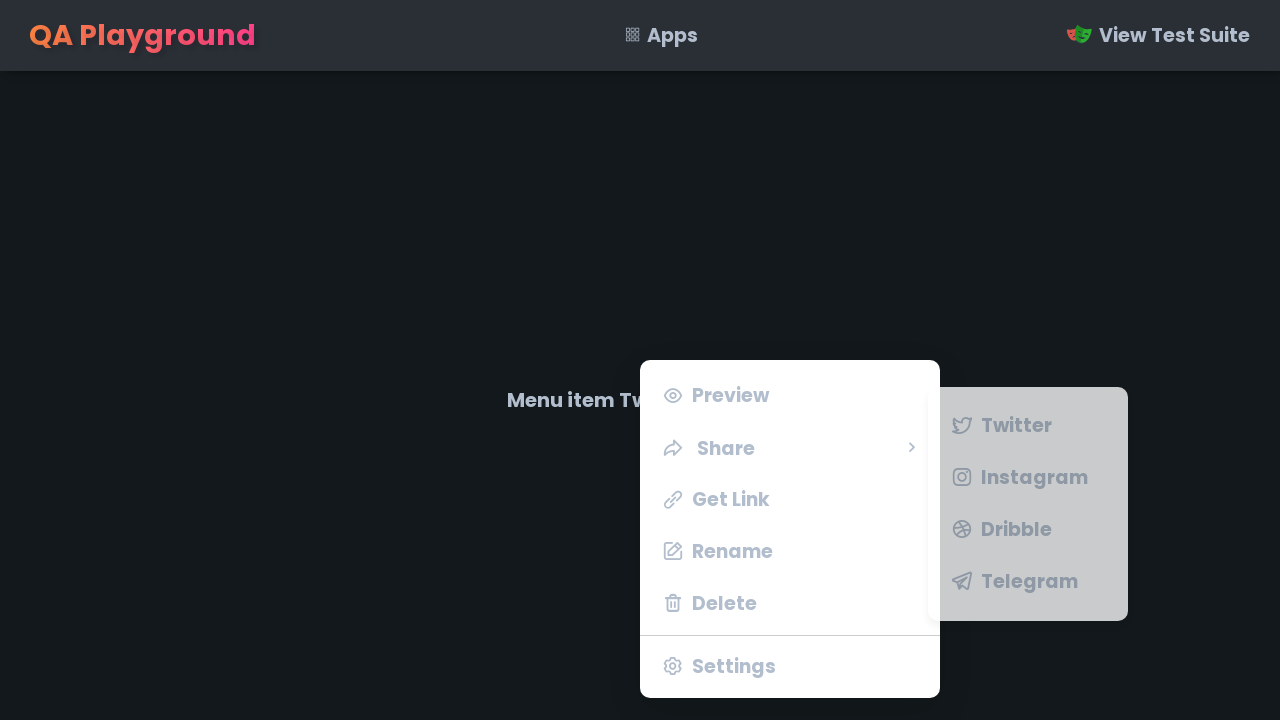

Hovered over share submenu to reveal social media options at (790, 447) on li.share
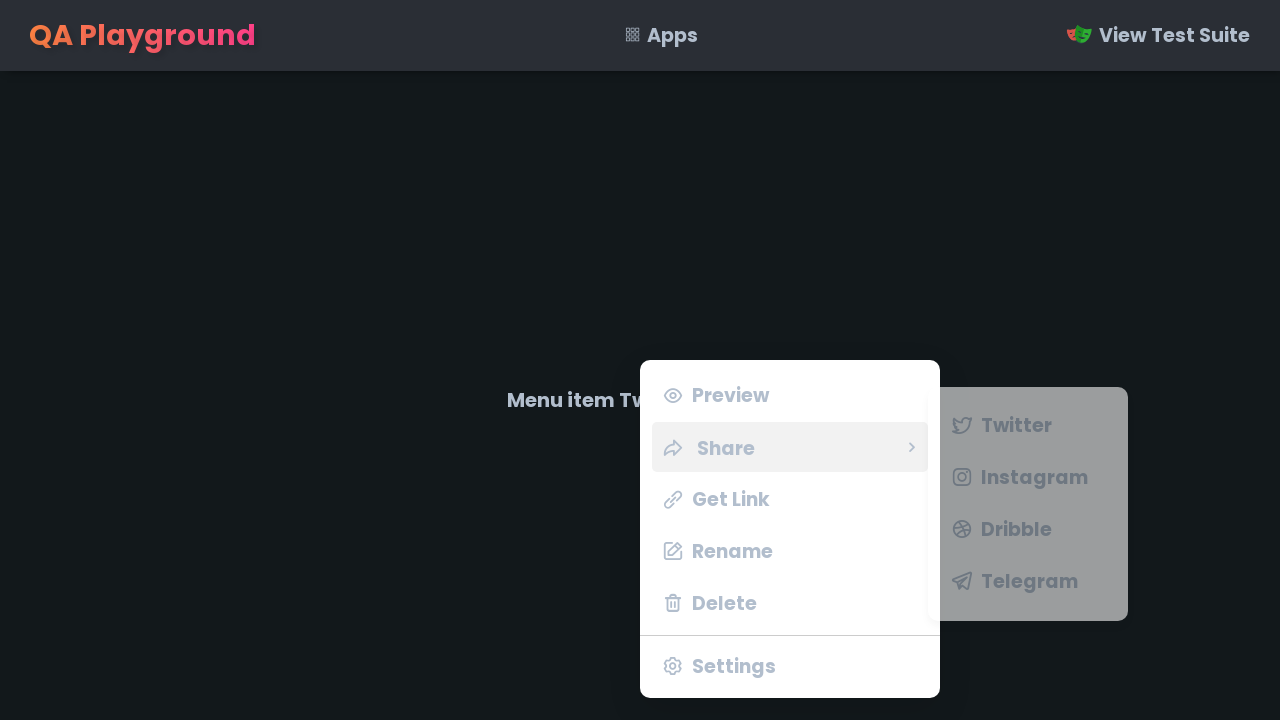

Clicked on social media link: Instagram
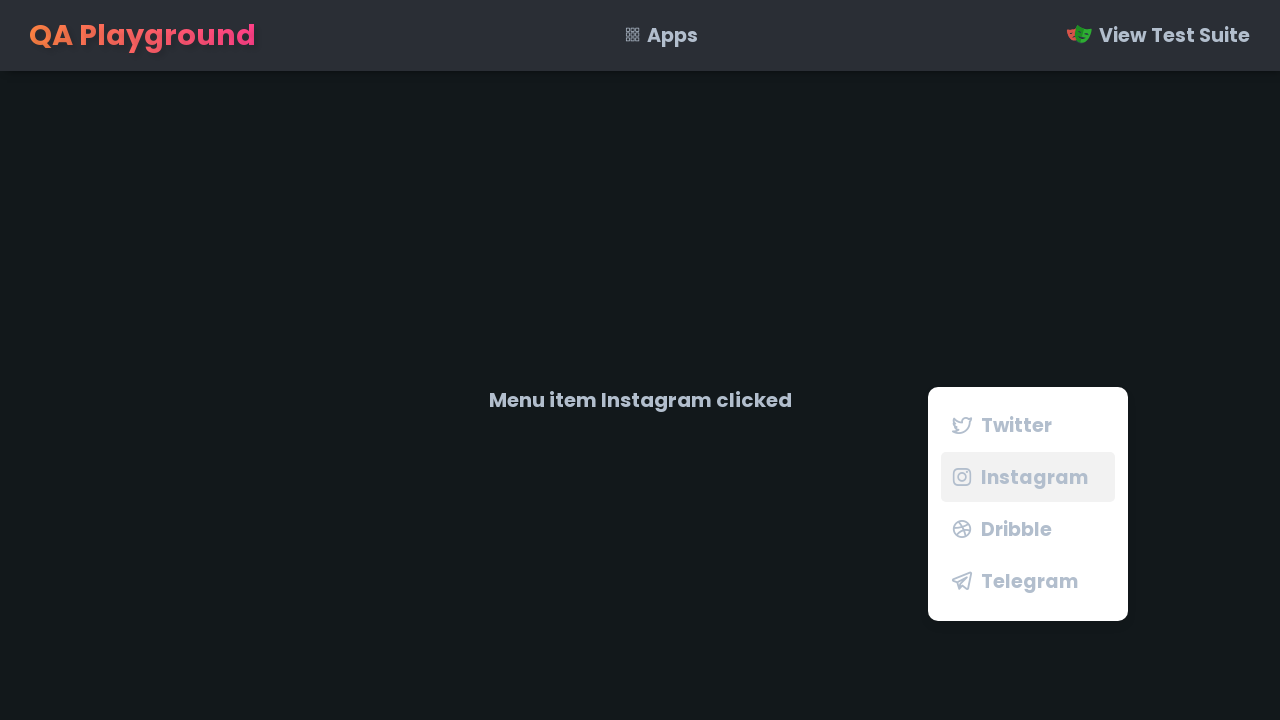

Confirmation message appeared on page
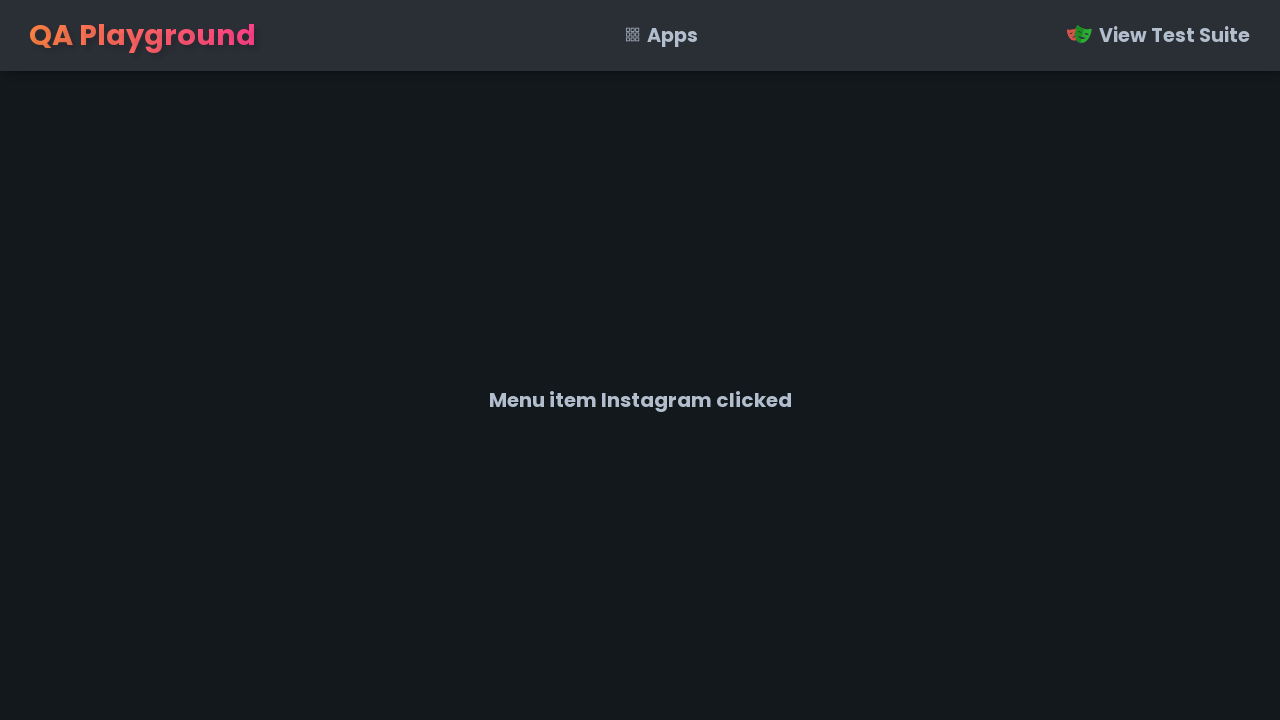

Right-clicked on page body to open context menu at (640, 360) on body
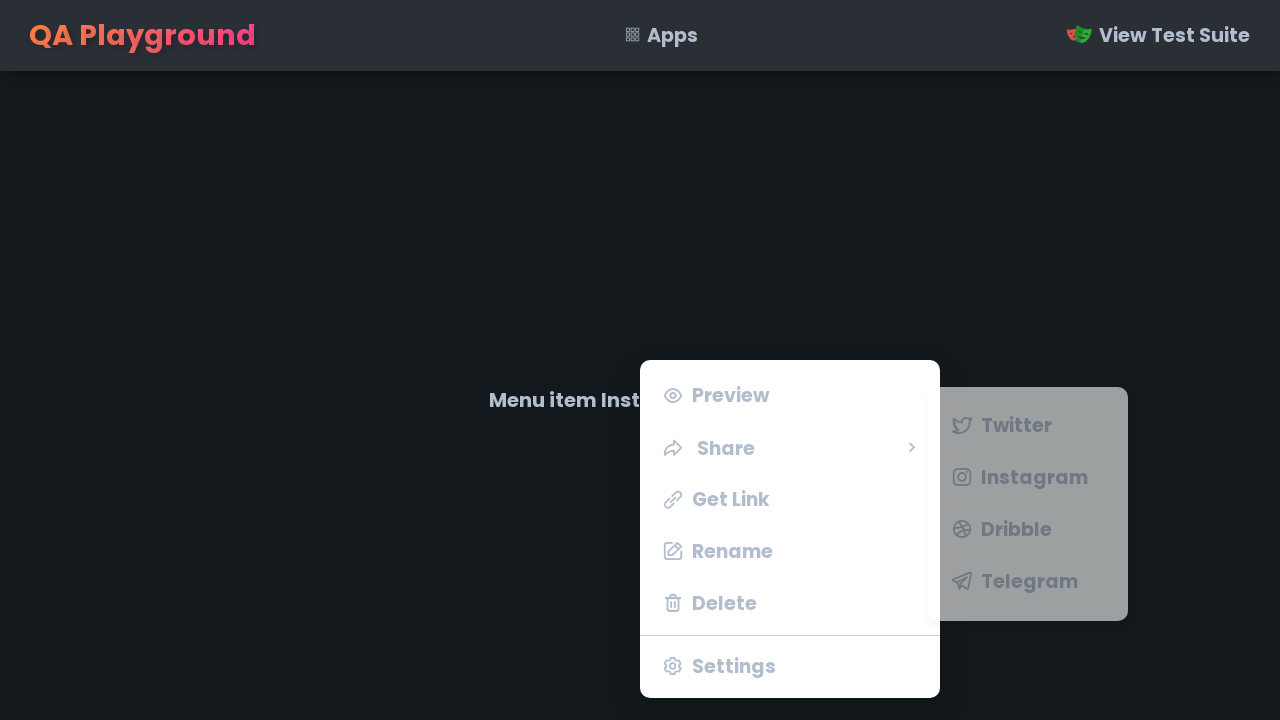

Hovered over share submenu to reveal social media options at (790, 447) on li.share
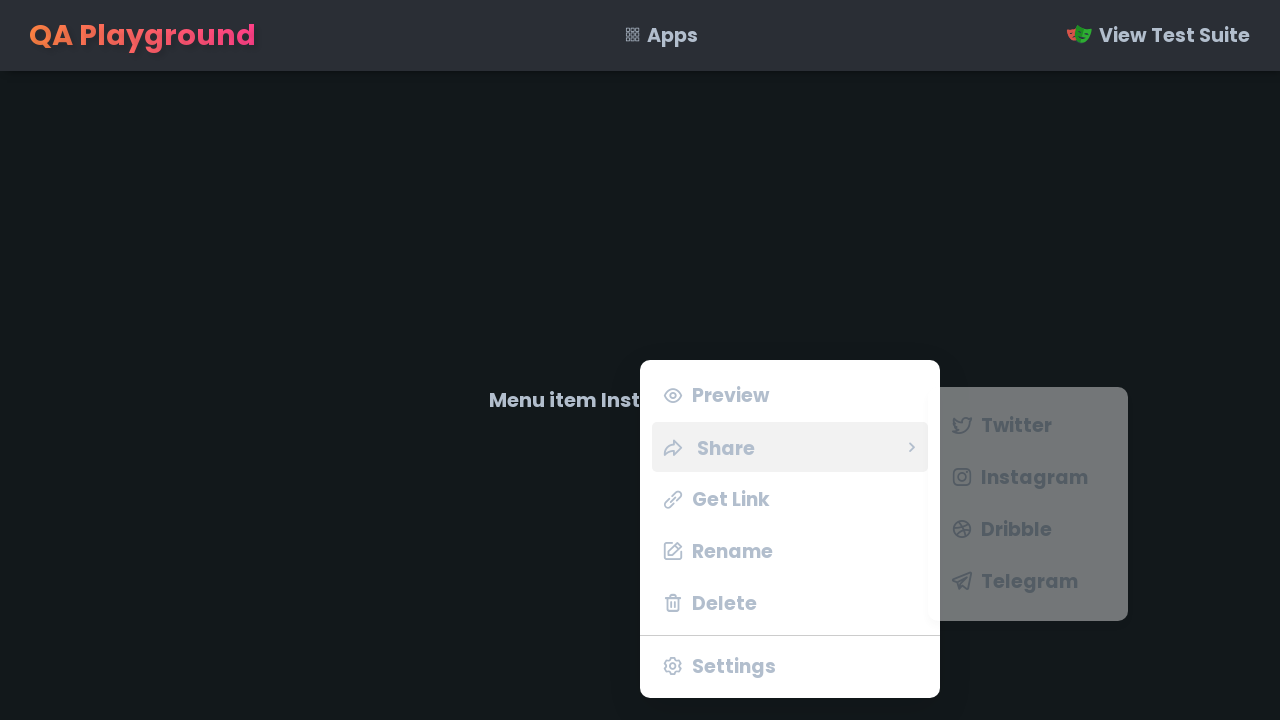

Clicked on social media link: Dribble
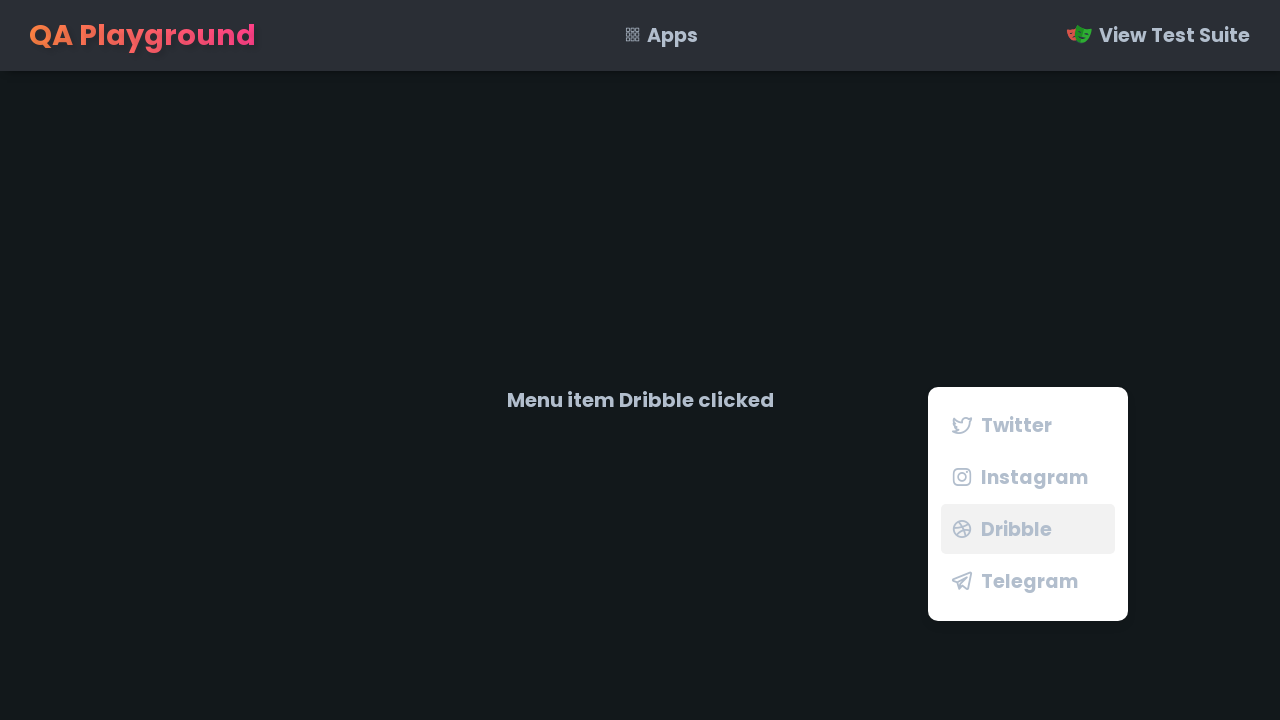

Confirmation message appeared on page
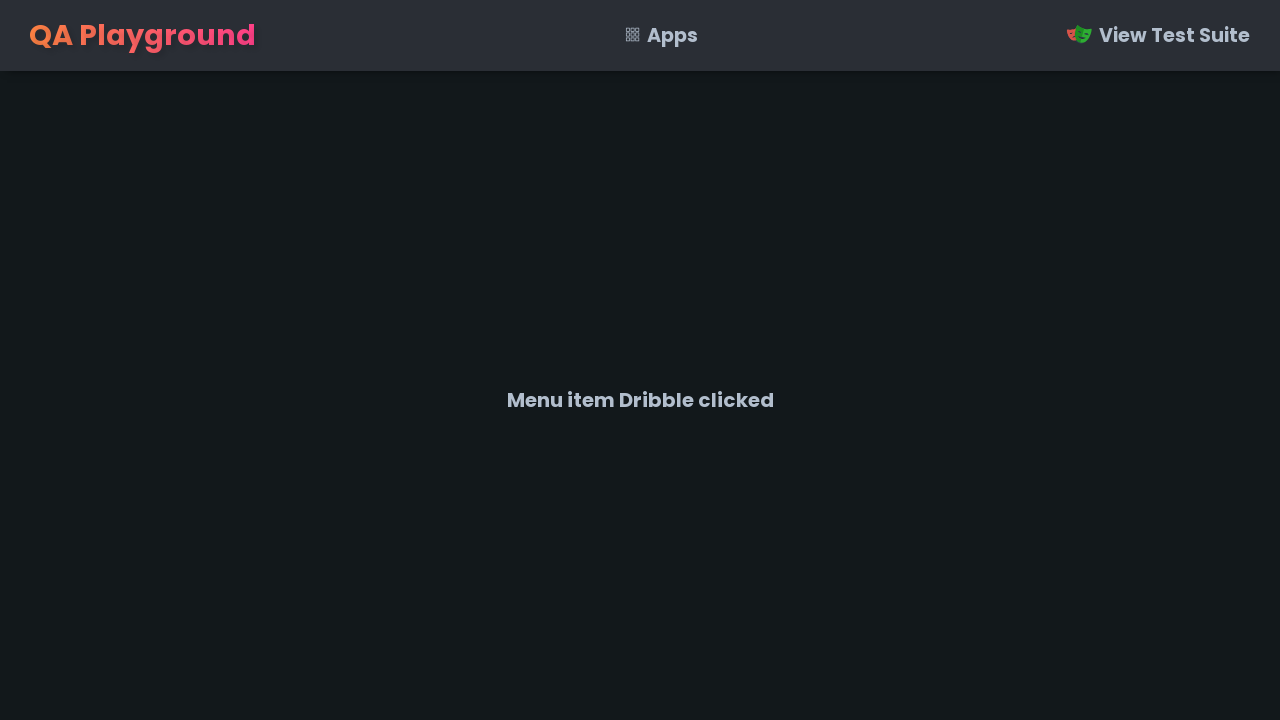

Right-clicked on page body to open context menu at (640, 360) on body
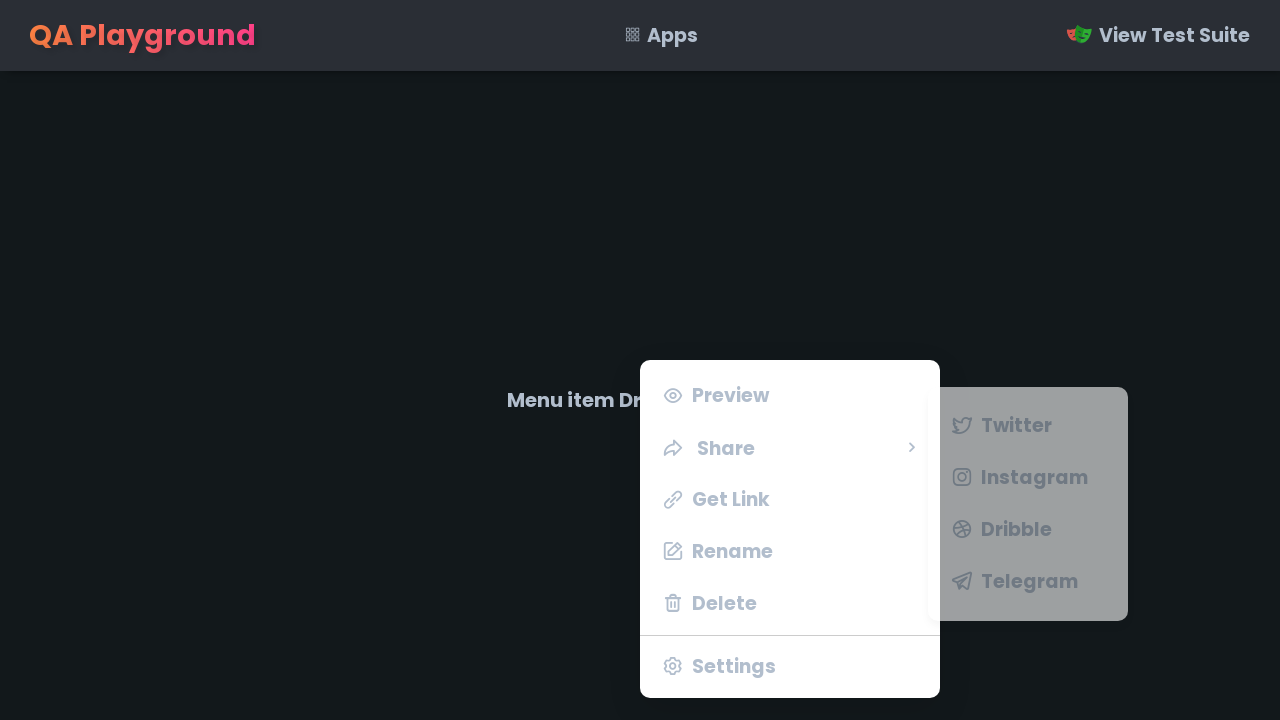

Hovered over share submenu to reveal social media options at (790, 447) on li.share
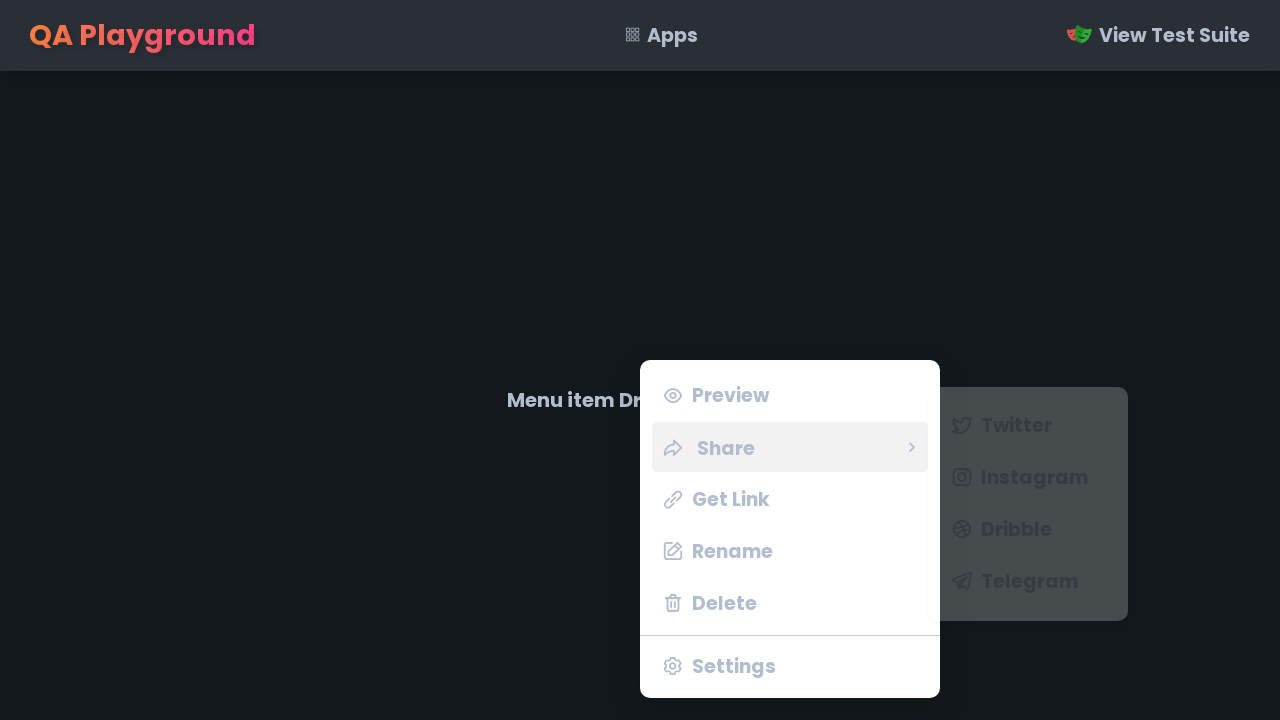

Clicked on social media link: Telegram
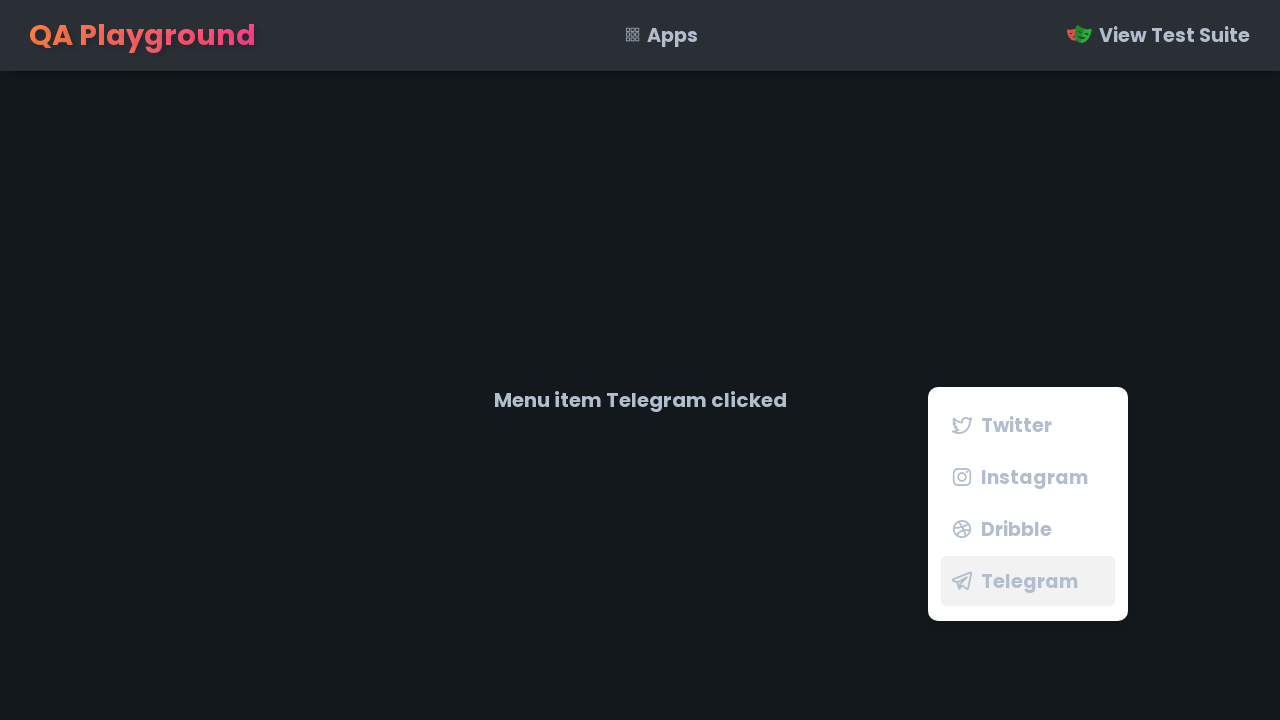

Confirmation message appeared on page
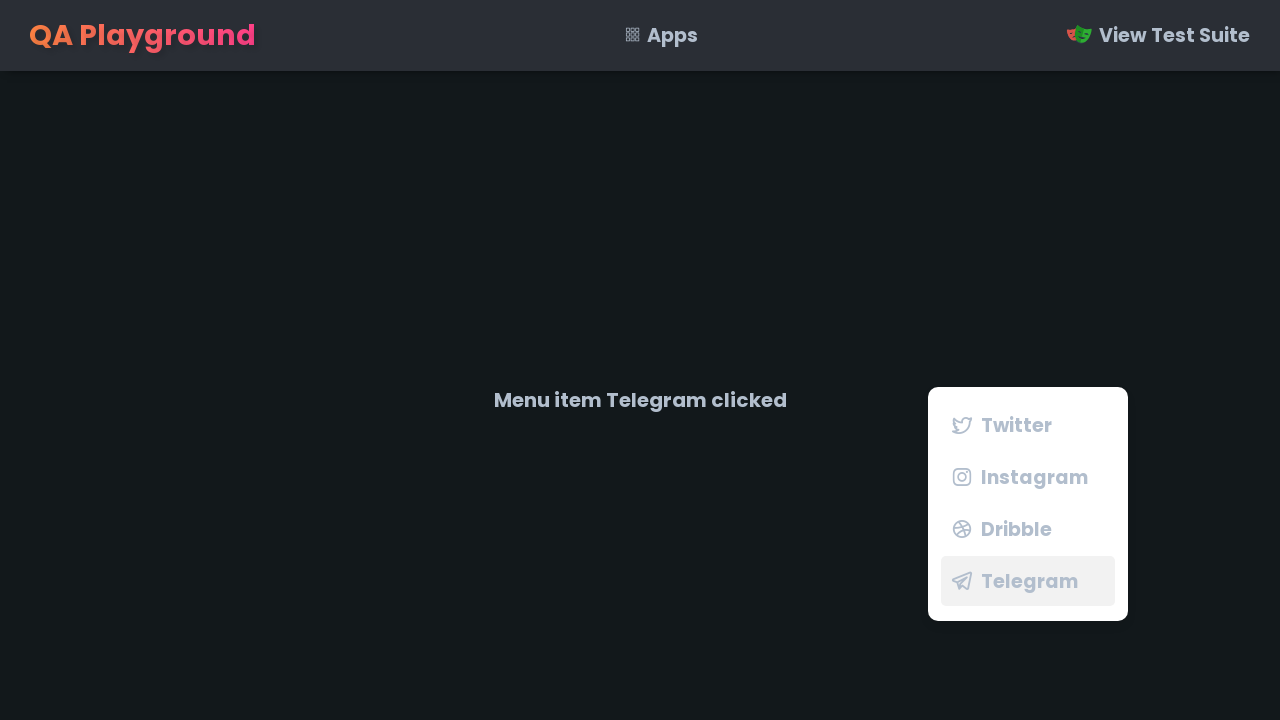

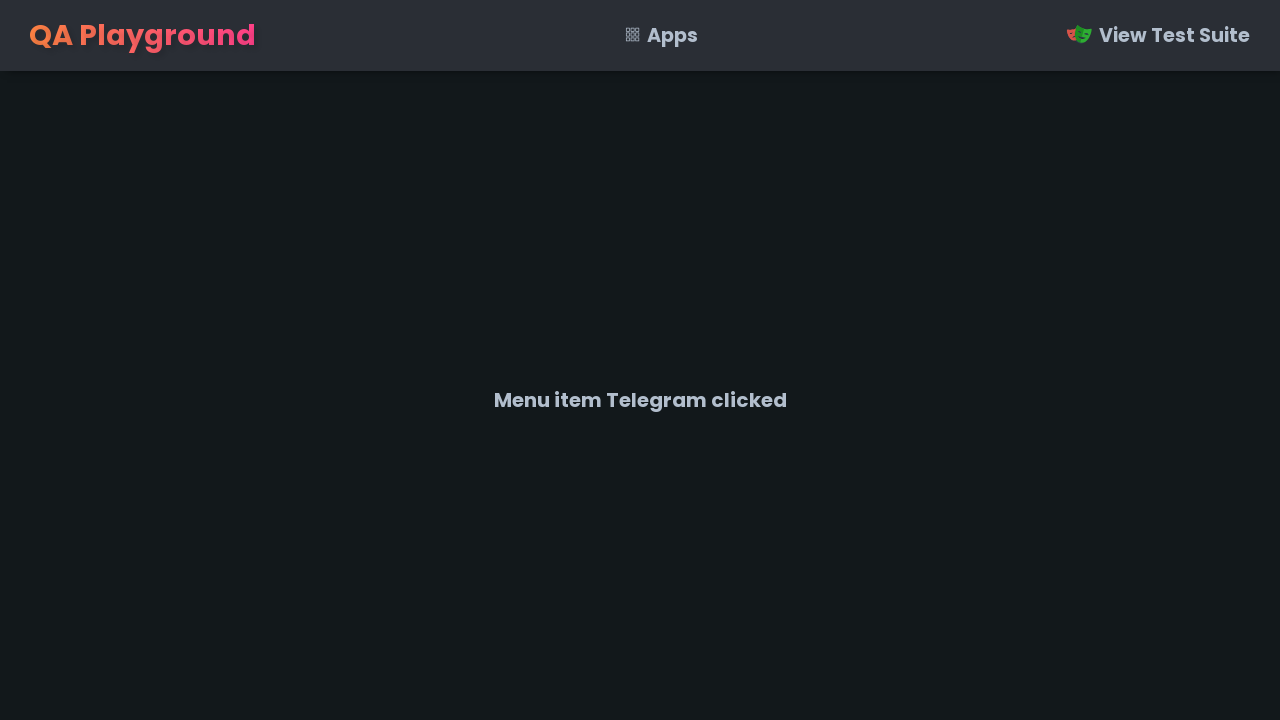